Navigates to a Selenium course content page and clicks on a heading element to expand or interact with course content section.

Starting URL: http://greenstech.in/selenium-course-content.html

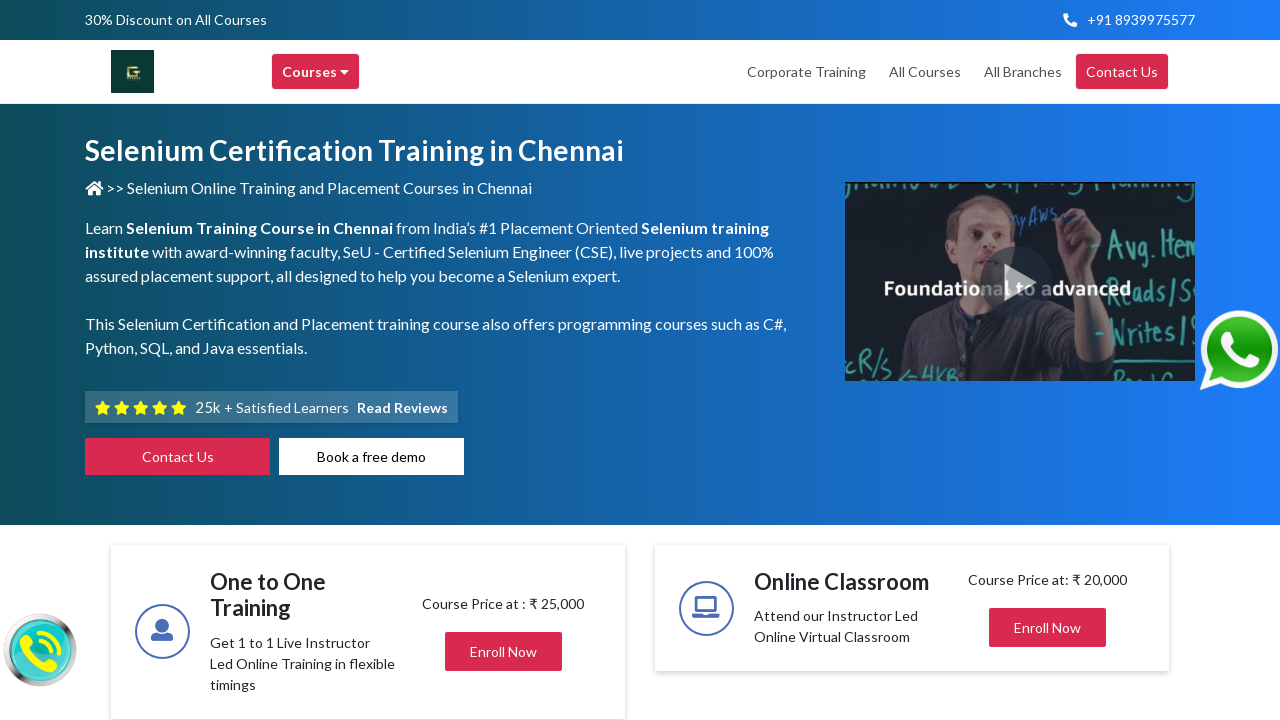

Navigated to Selenium course content page
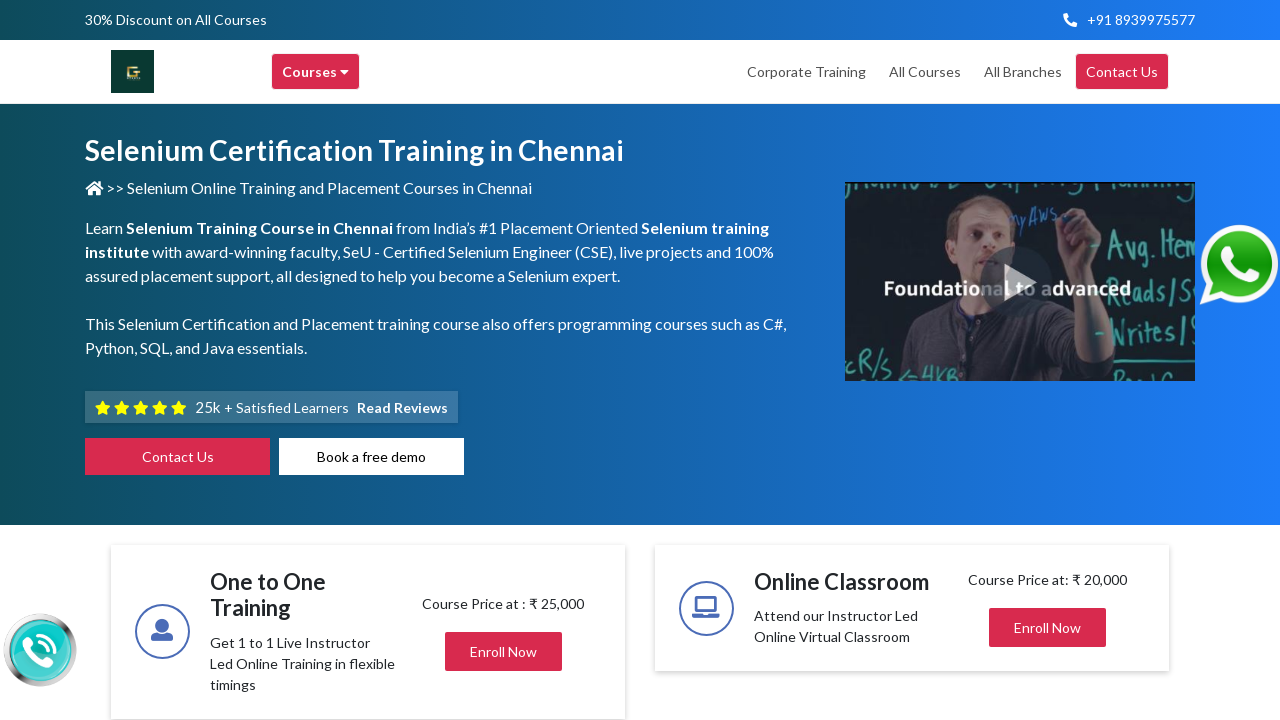

Clicked on heading element to expand or interact with course content section at (1024, 360) on xpath=//*[@id='heading20']/h2
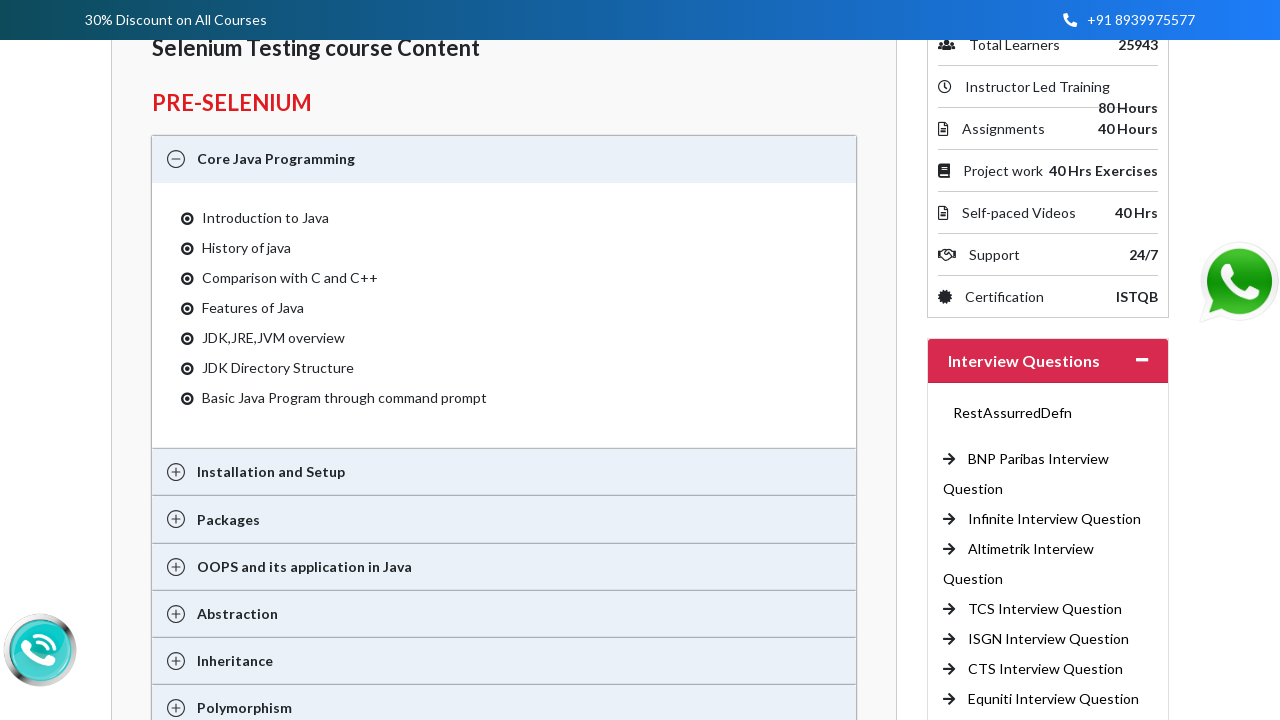

Waited for expansion animation to complete
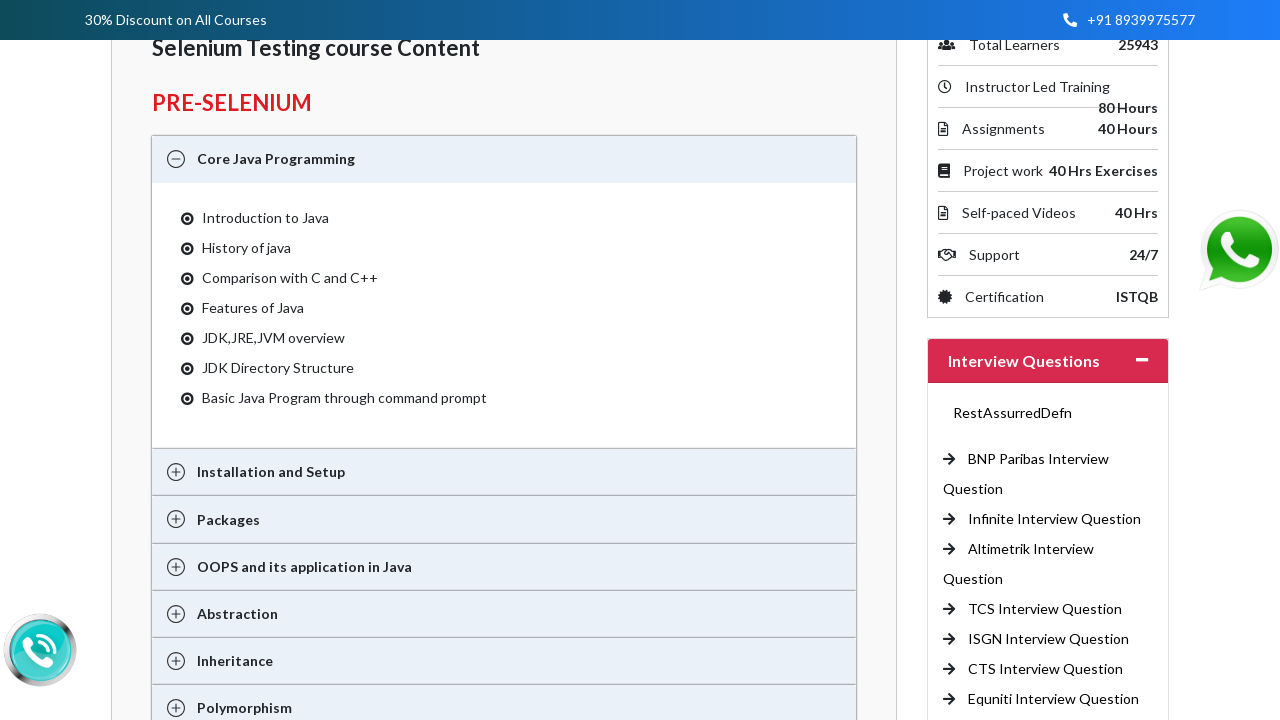

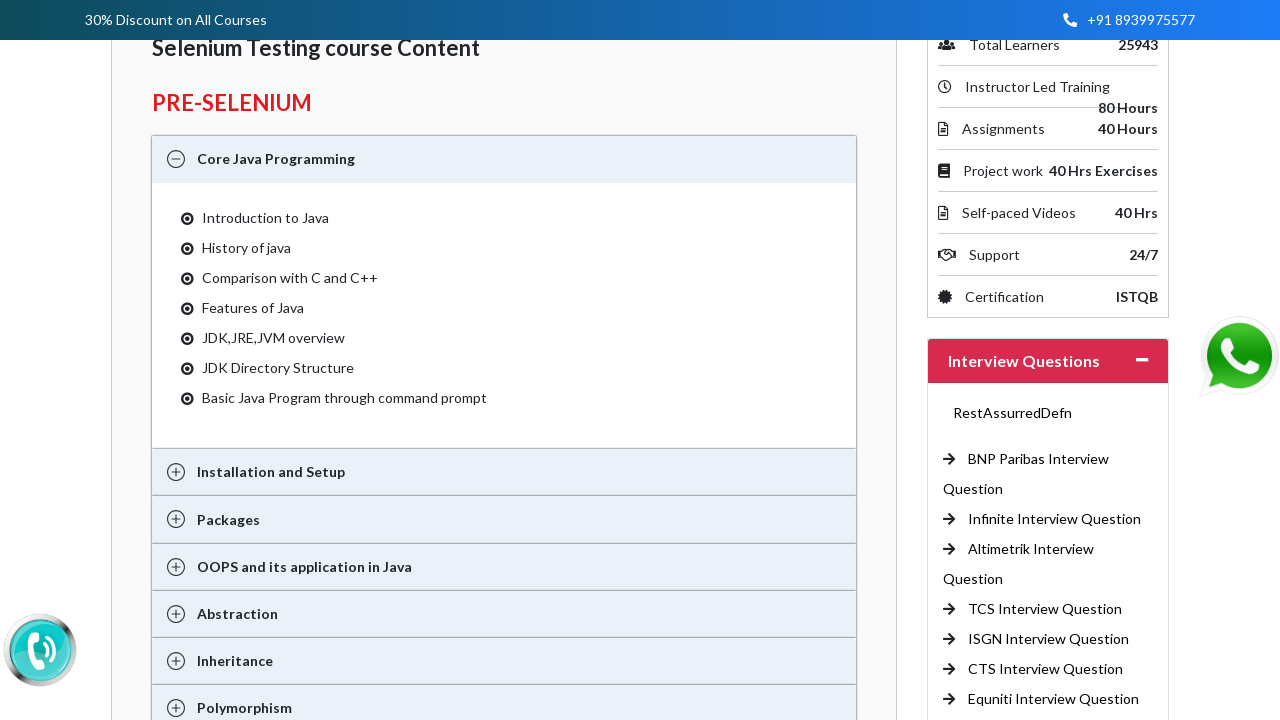